Tests a web form by filling various input fields (text, password, dropdown, file upload, date picker) and submitting the form, then verifying the submission was successful.

Starting URL: https://www.selenium.dev/selenium/web/web-form.html

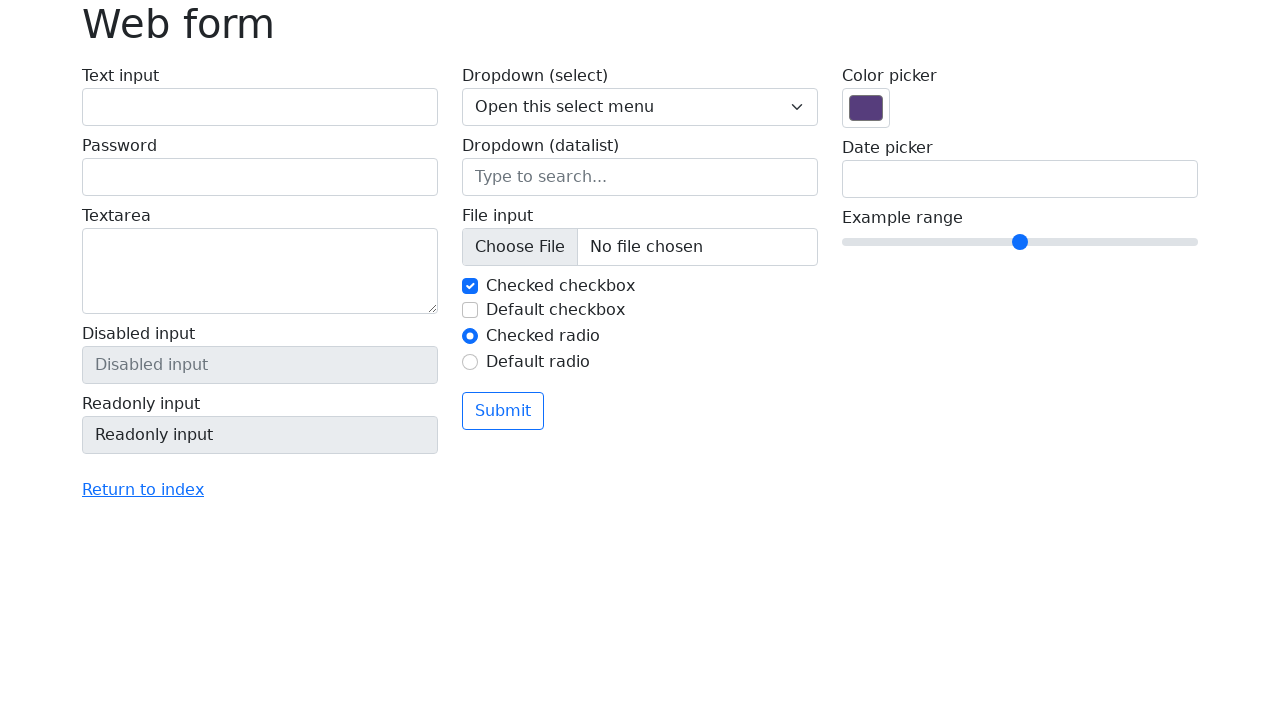

Navigated to web form page
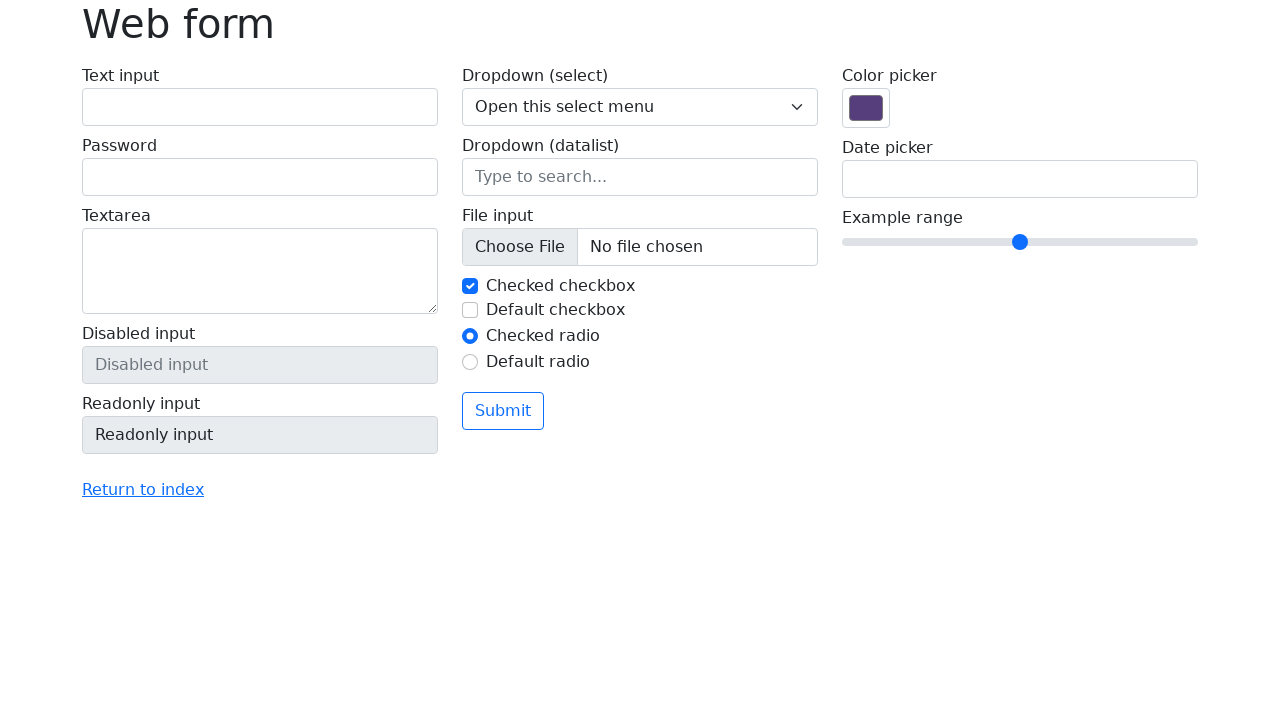

Filled text input field with 'Selenium' on #my-text-id
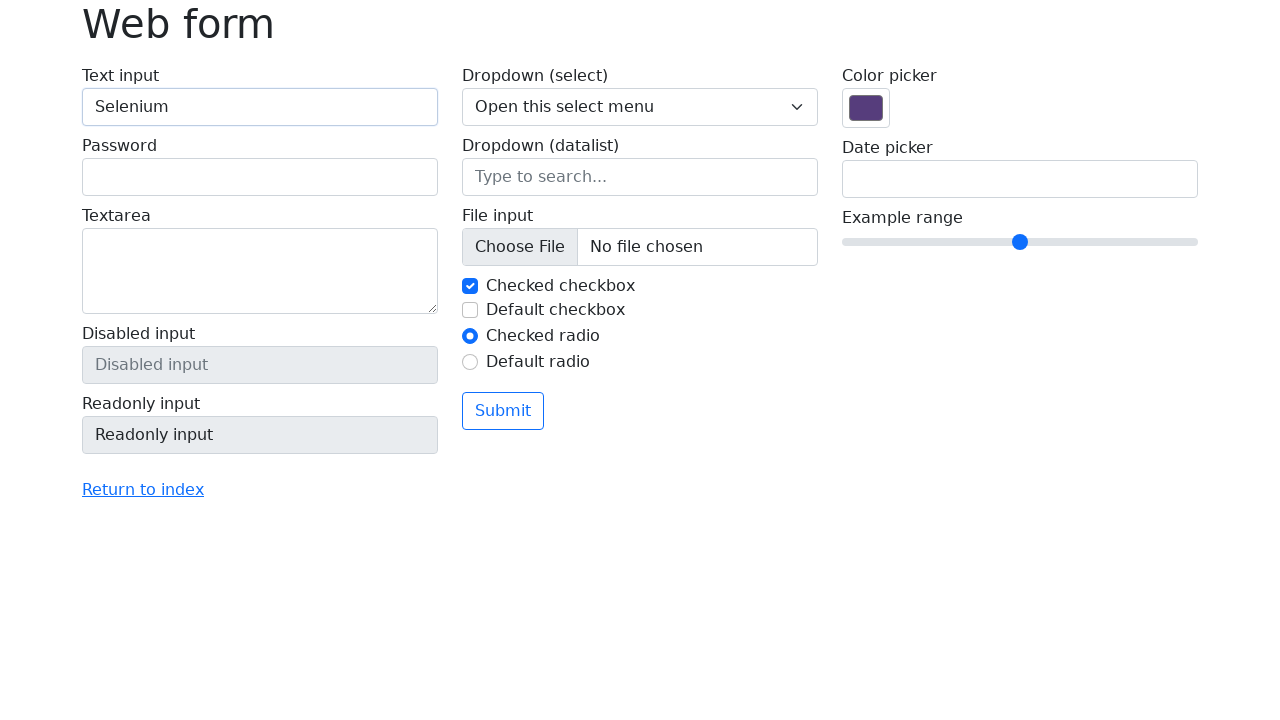

Filled password field with 'TestPassword123' on input[name='my-password']
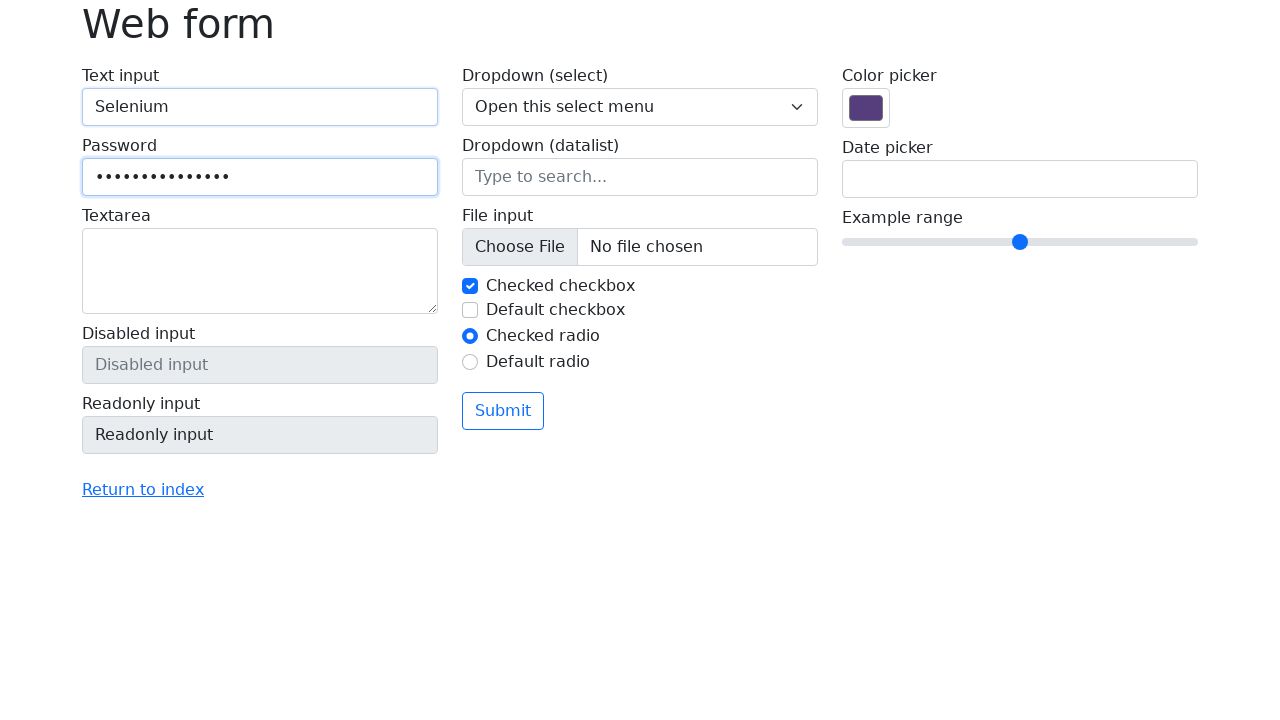

Selected option '2' from dropdown menu on select[name='my-select']
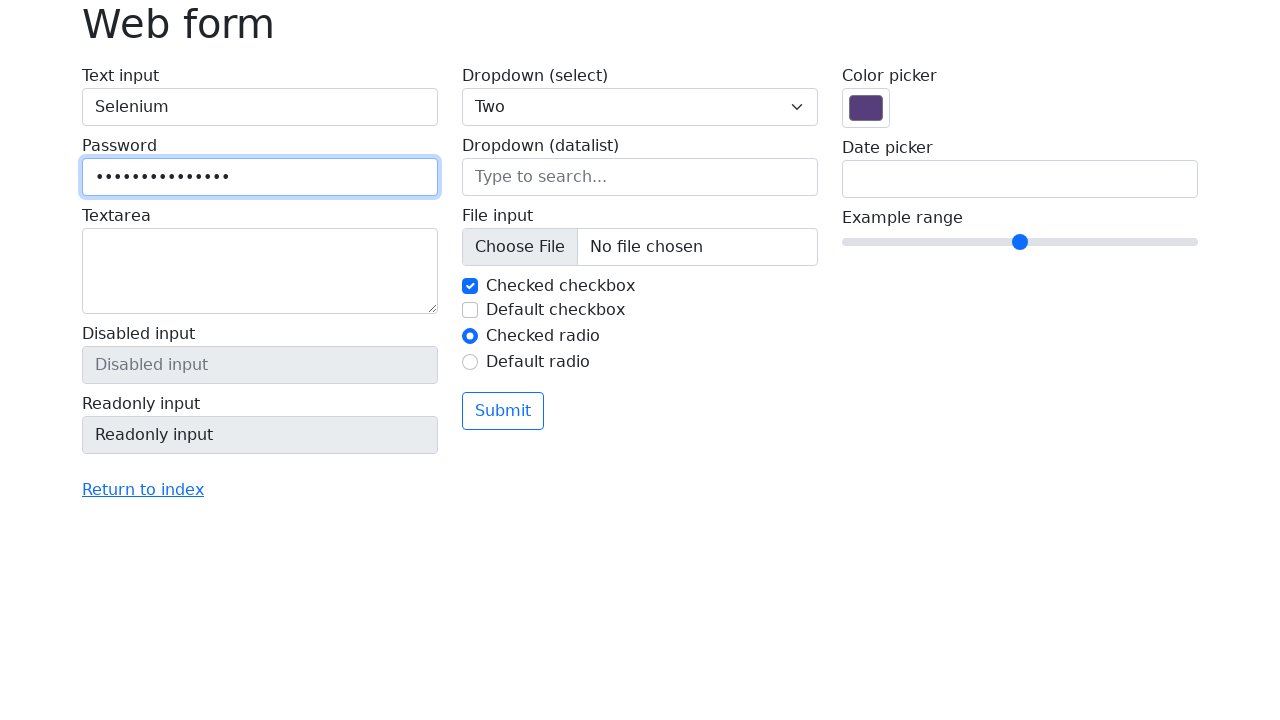

Filled date input field with '04/21/2023' on input[name='my-date']
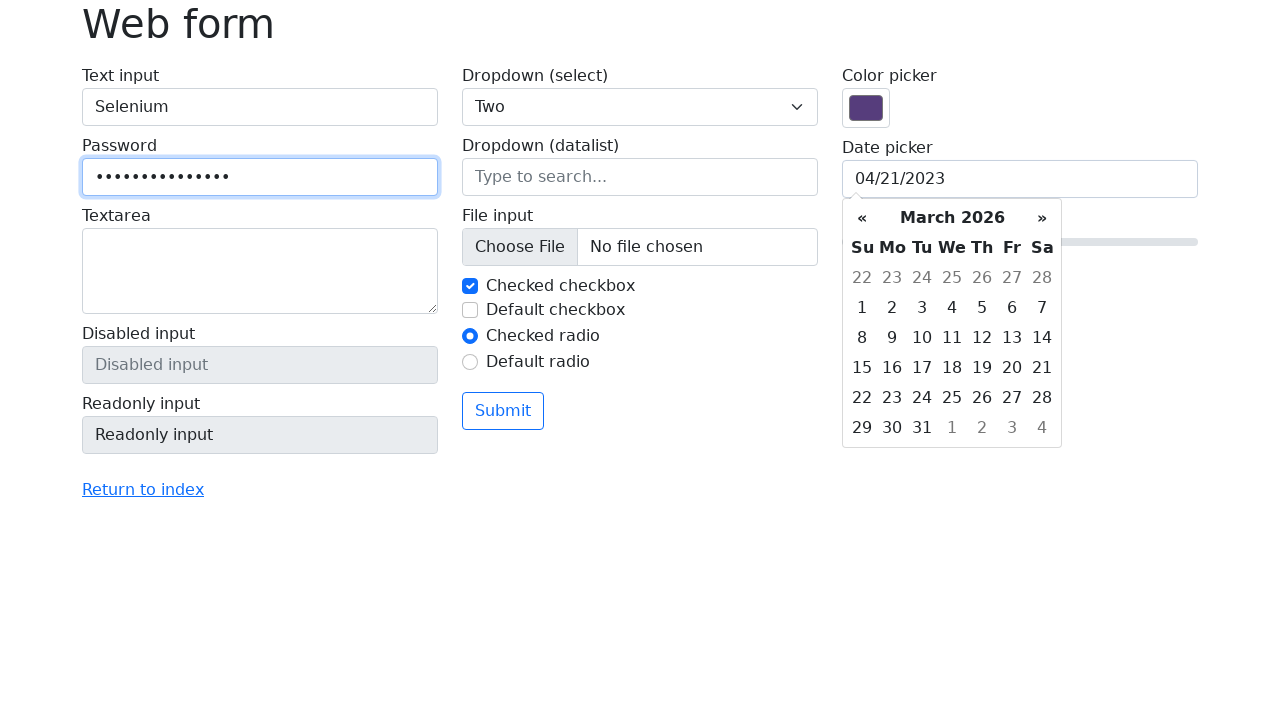

Clicked submit button to submit form at (503, 411) on button[type='submit']
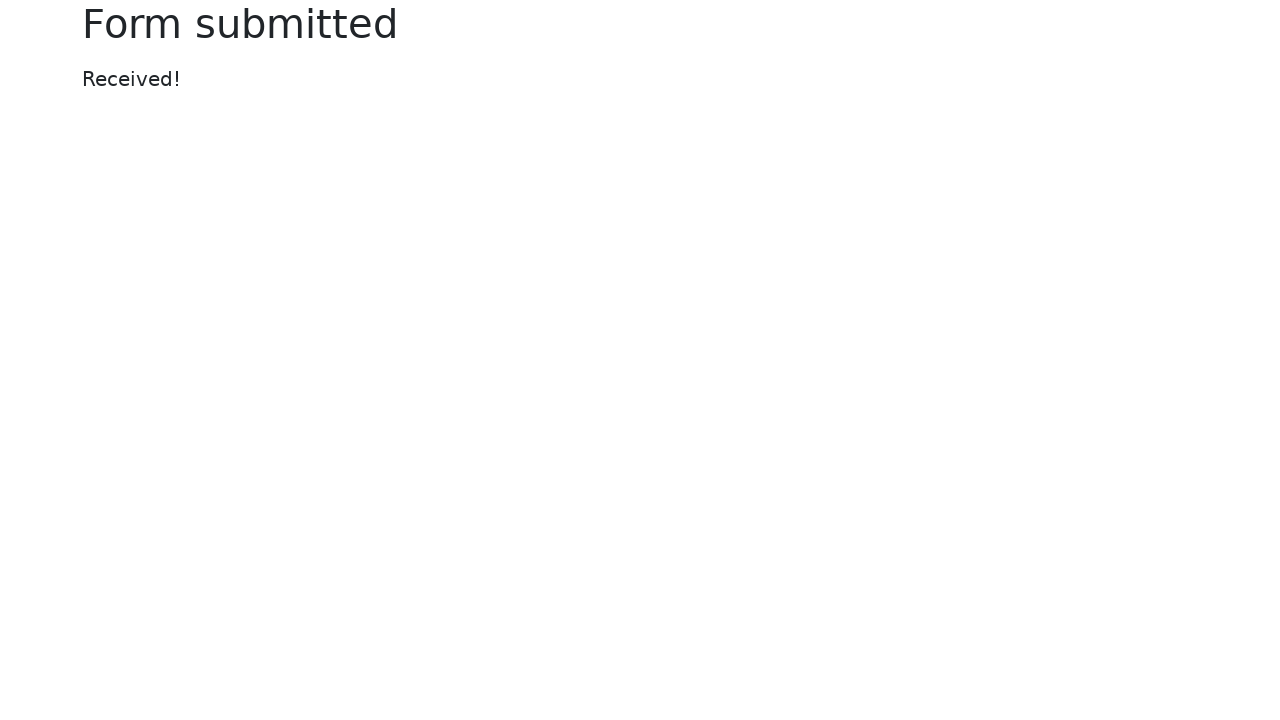

Form submission successful - message element loaded
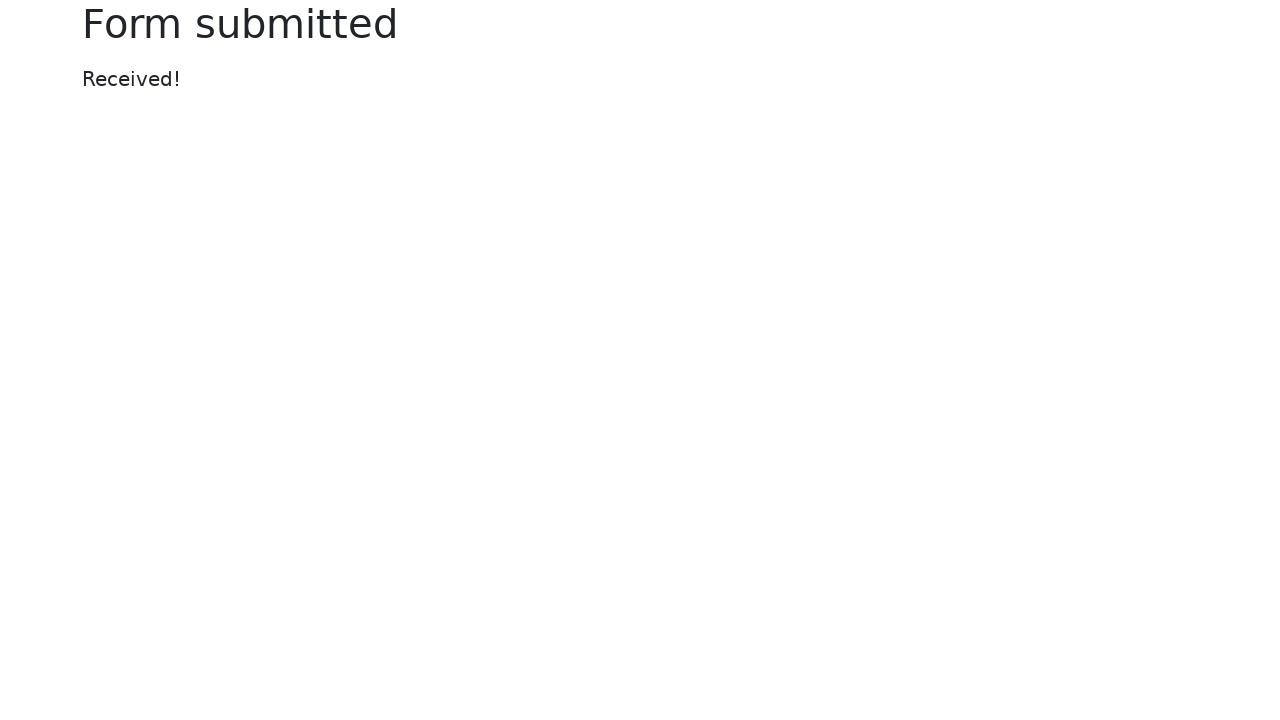

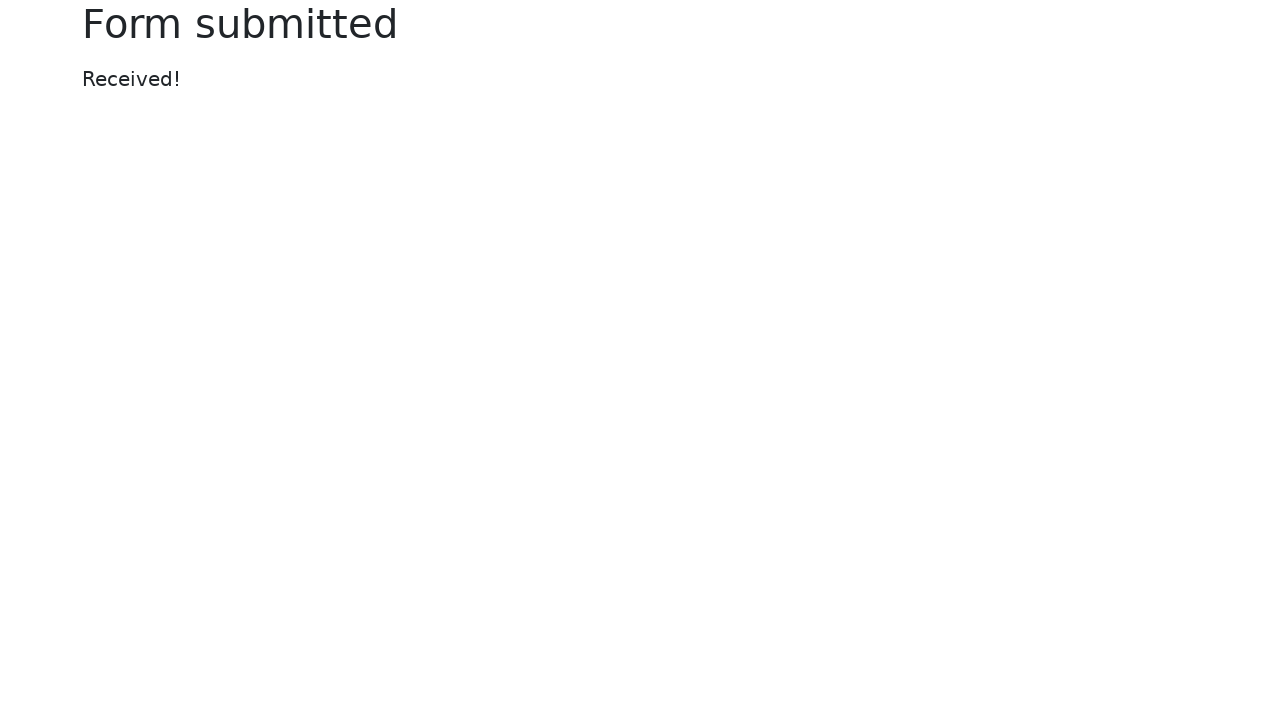